Tests various Selenium locator strategies on a practice form by filling username and password fields, clicking sign in, reading an error message, and clicking the forgot password link.

Starting URL: https://rahulshettyacademy.com/locatorspractice/

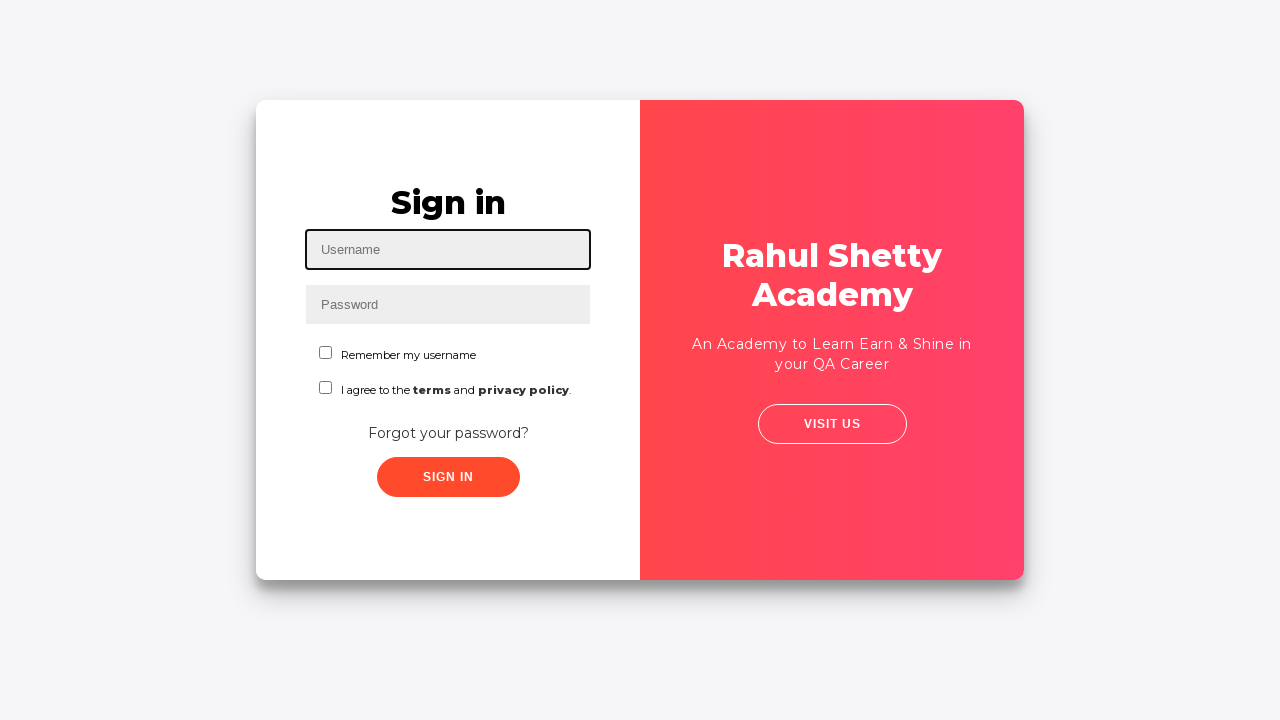

Filled username field with 'nagi' using id locator on #inputUsername
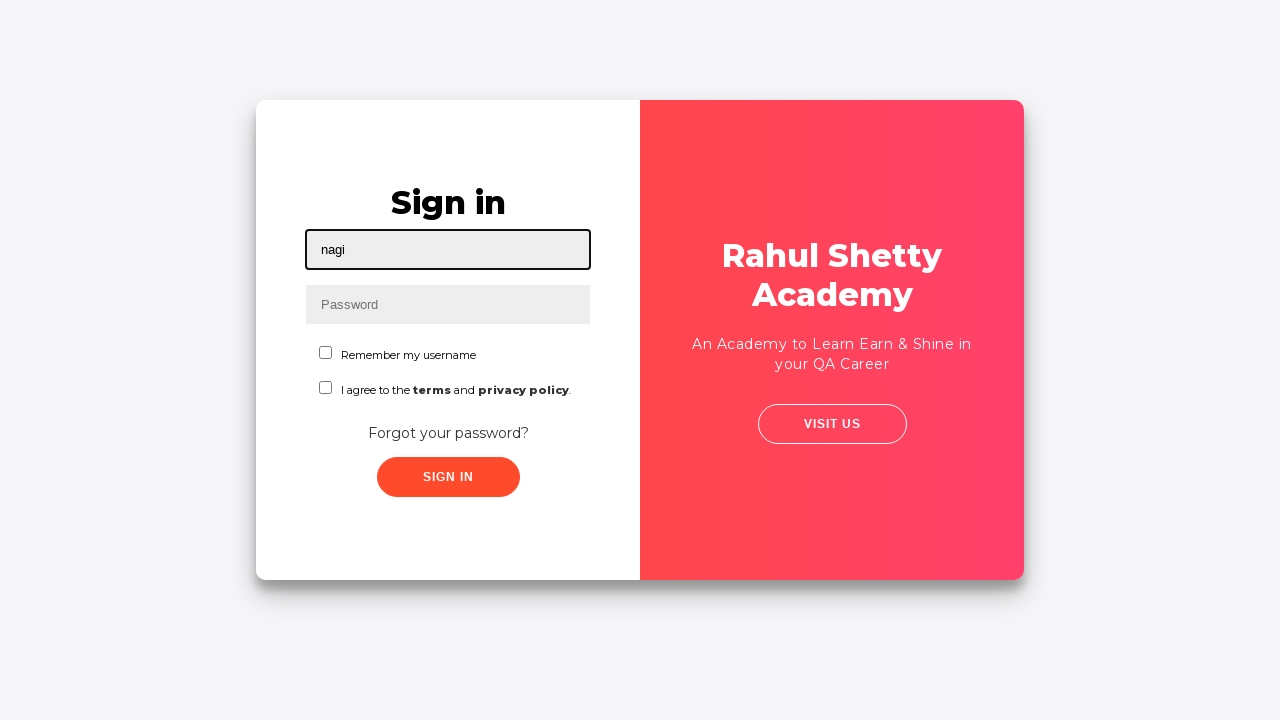

Filled password field with '12345678' using name locator on input[name='inputPassword']
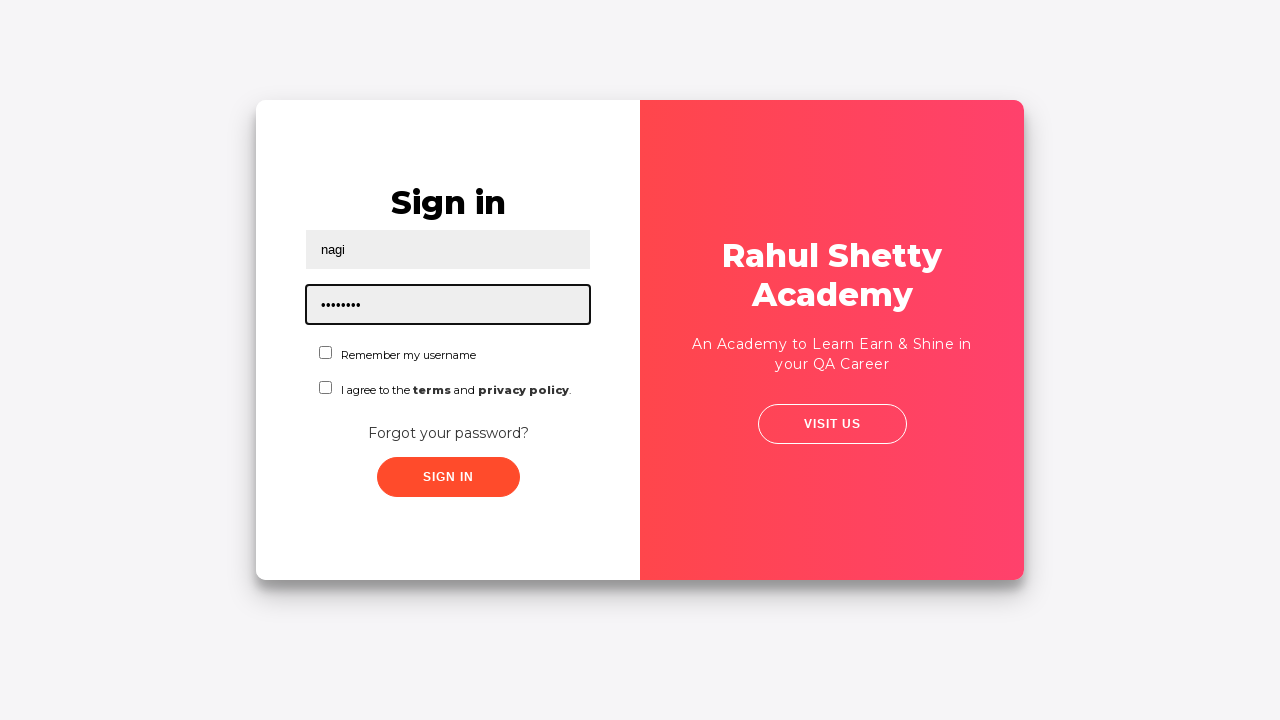

Clicked sign in button using class name locator at (448, 477) on .signInBtn
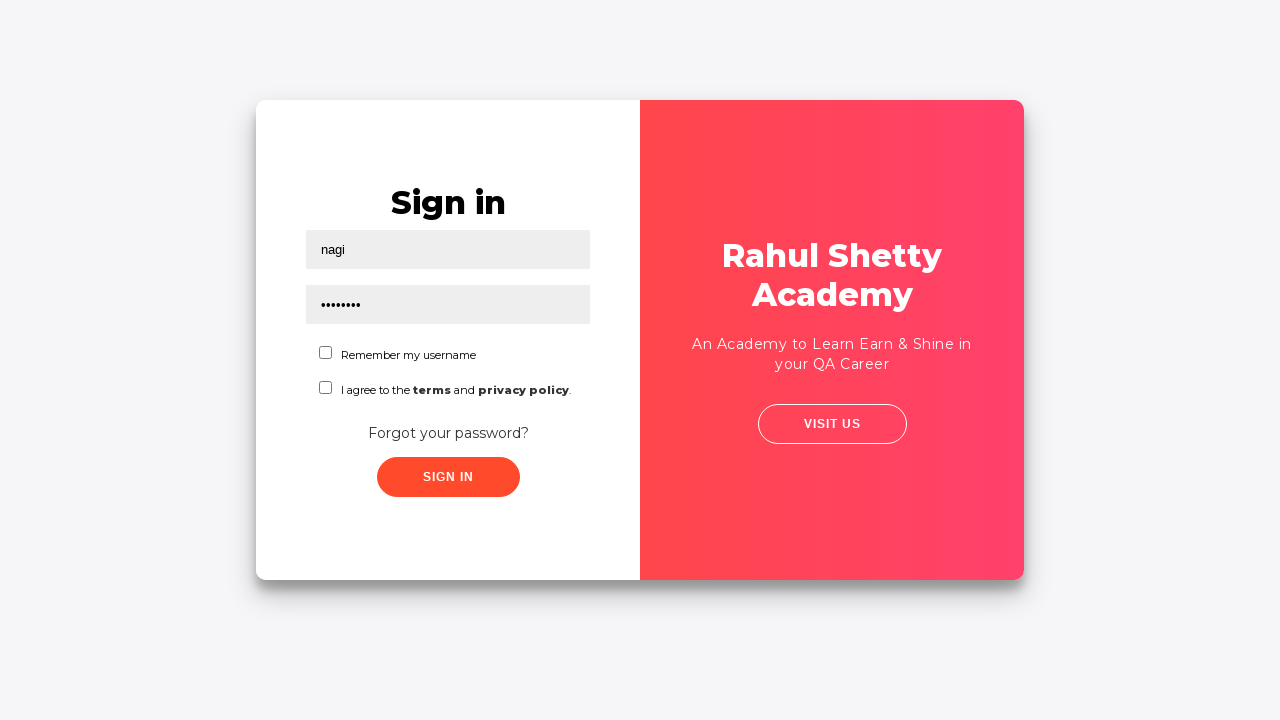

Waited for error message to appear
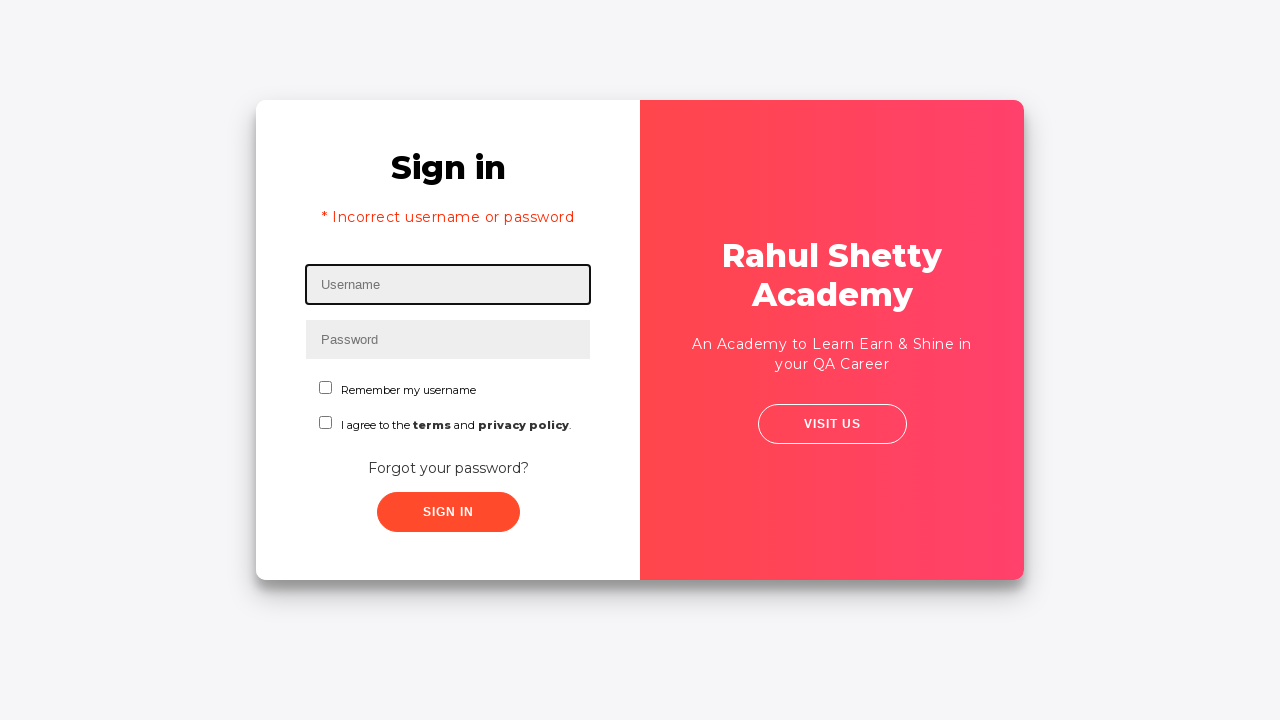

Clicked the forgot password link at (448, 468) on text=Forgot your password?
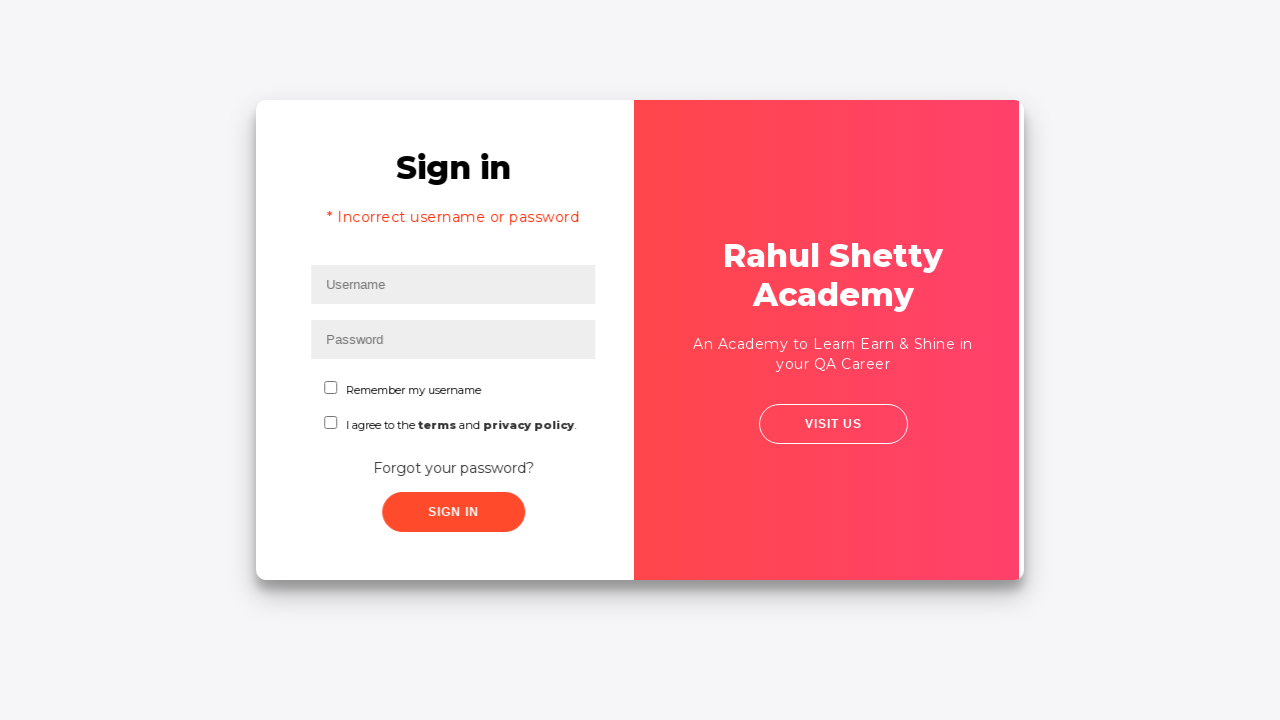

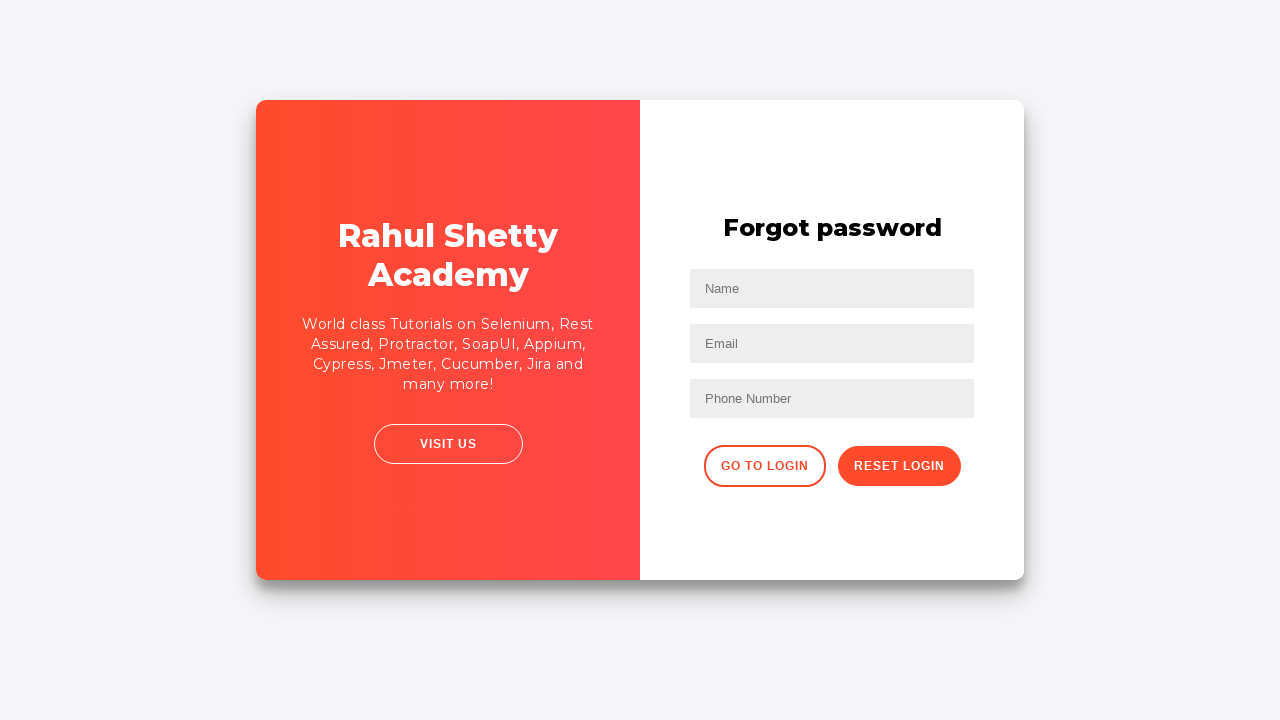